Tests that the browser back button works correctly with todo filters

Starting URL: https://demo.playwright.dev/todomvc

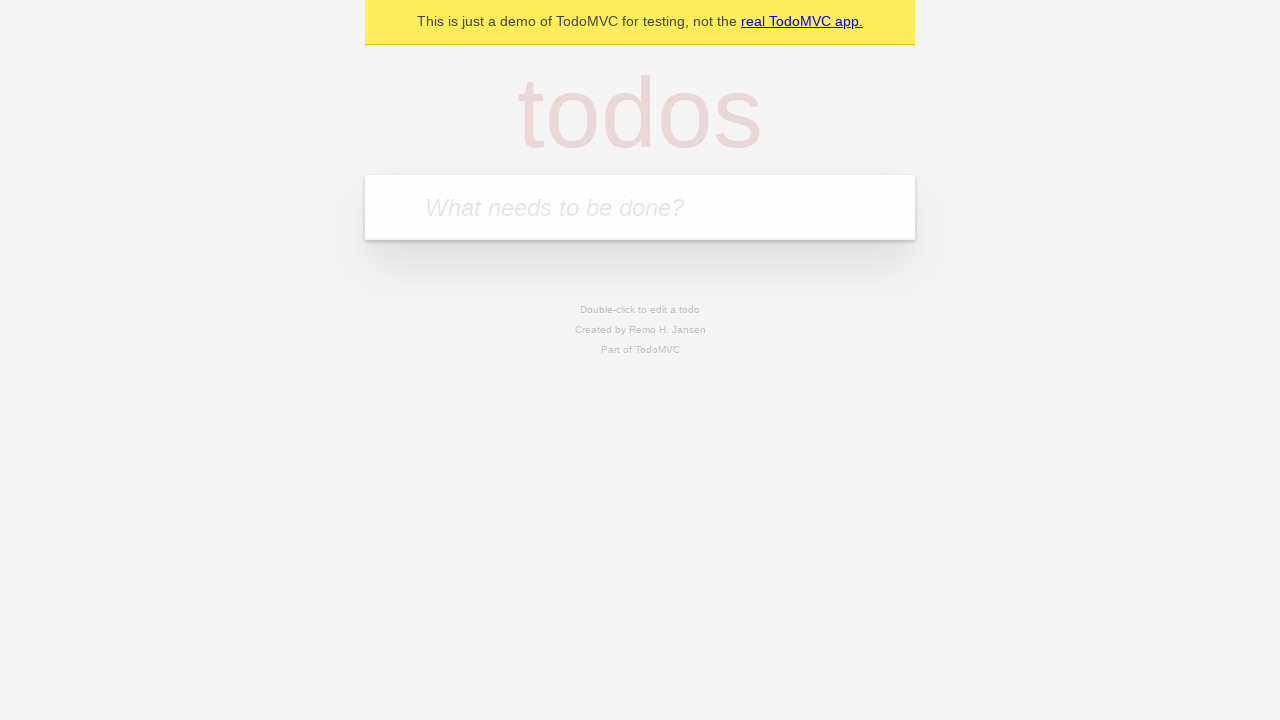

Filled todo input with 'buy some cheese' on internal:attr=[placeholder="What needs to be done?"i]
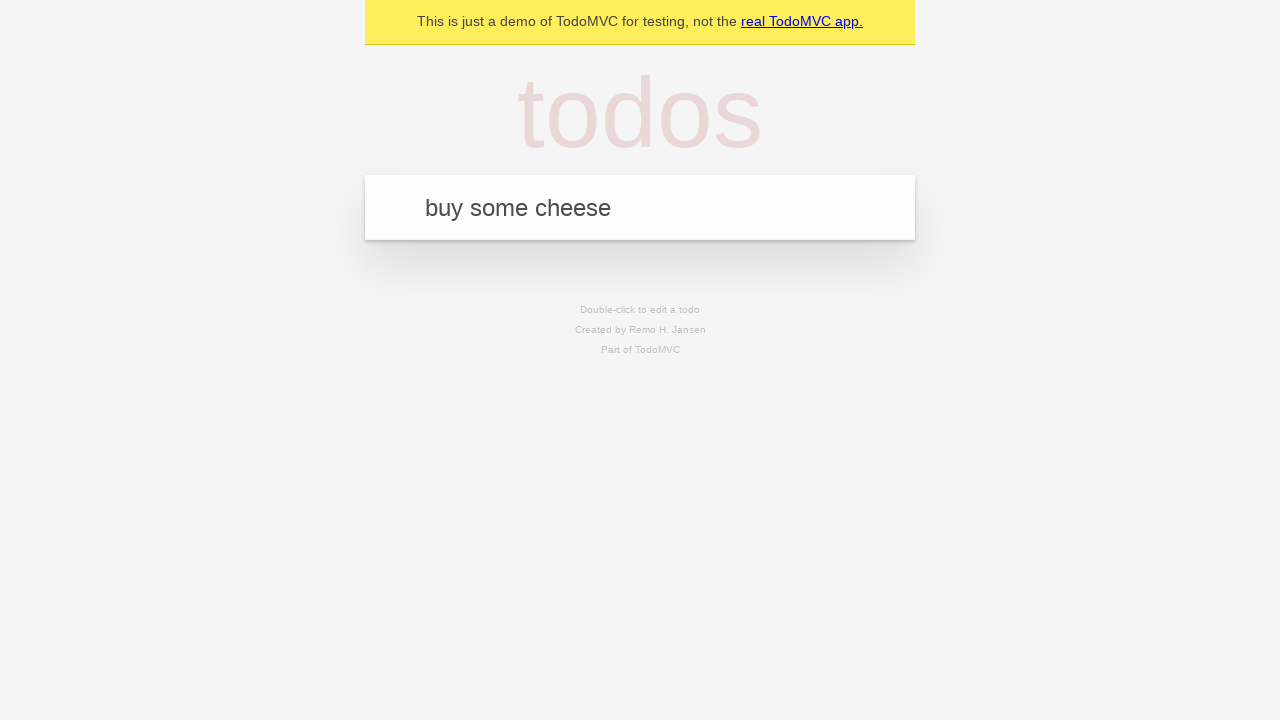

Pressed Enter to create todo 'buy some cheese' on internal:attr=[placeholder="What needs to be done?"i]
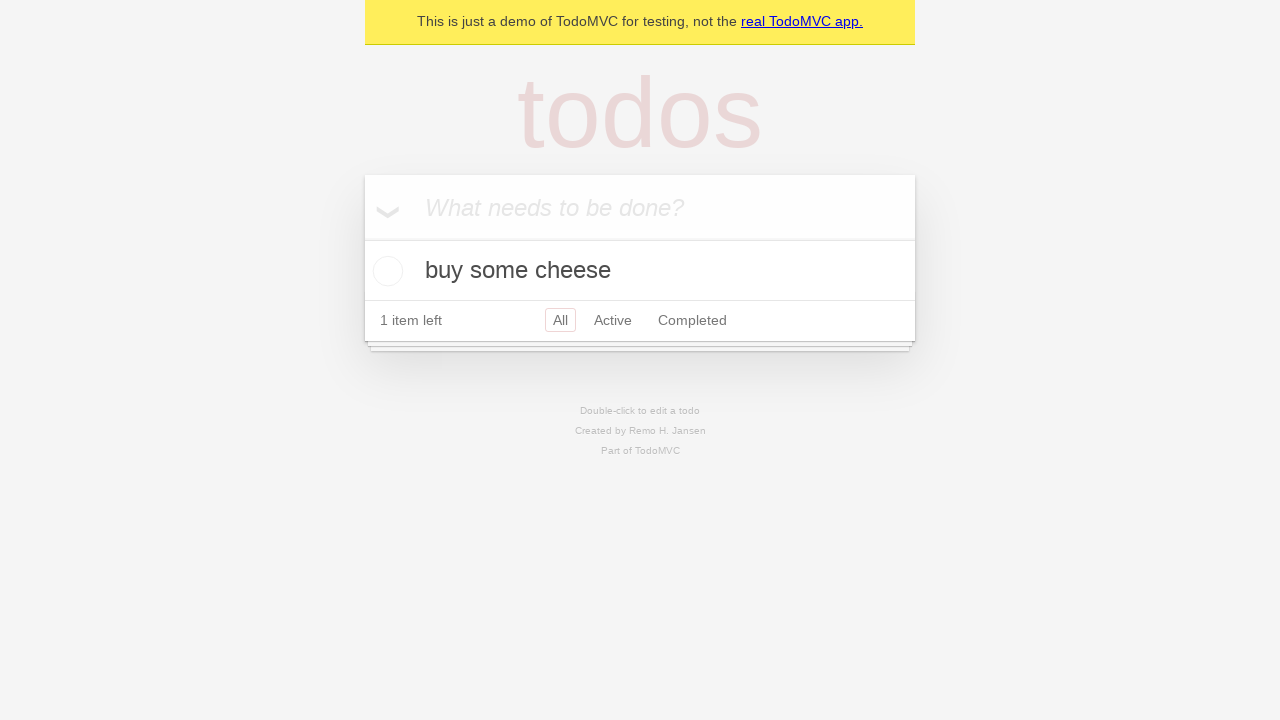

Filled todo input with 'feed the cat' on internal:attr=[placeholder="What needs to be done?"i]
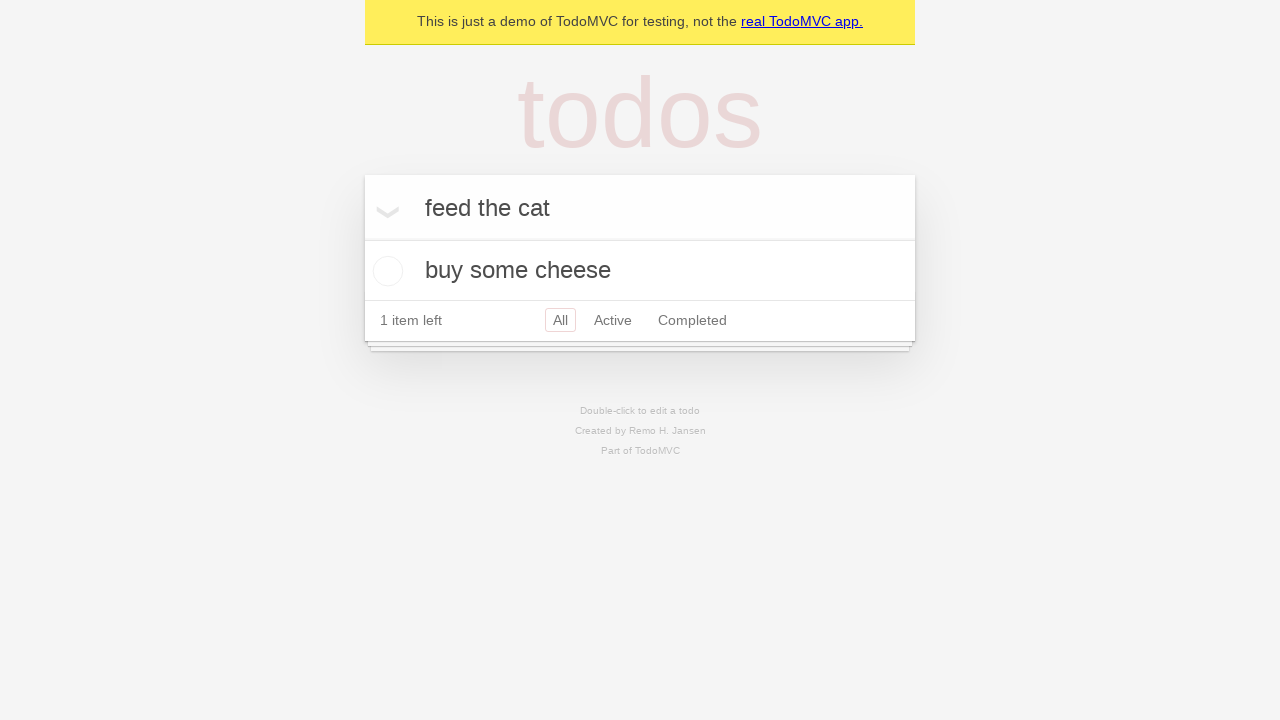

Pressed Enter to create todo 'feed the cat' on internal:attr=[placeholder="What needs to be done?"i]
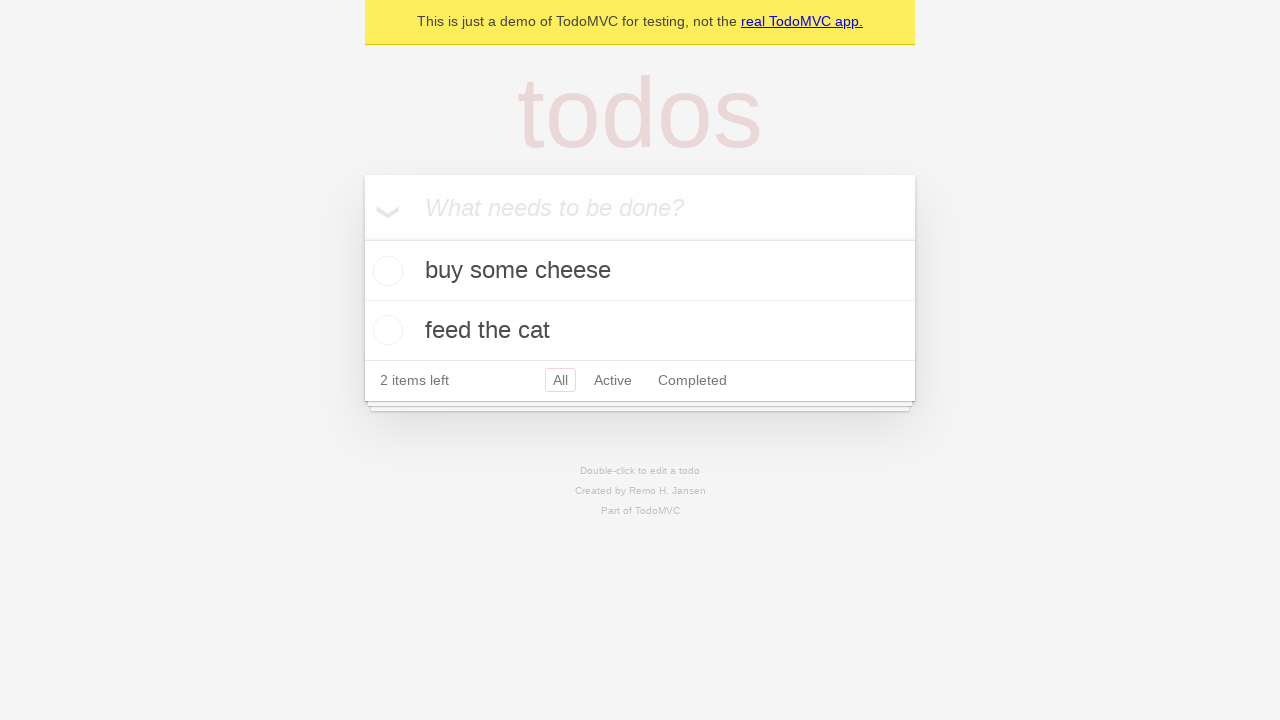

Filled todo input with 'book a doctors appointment' on internal:attr=[placeholder="What needs to be done?"i]
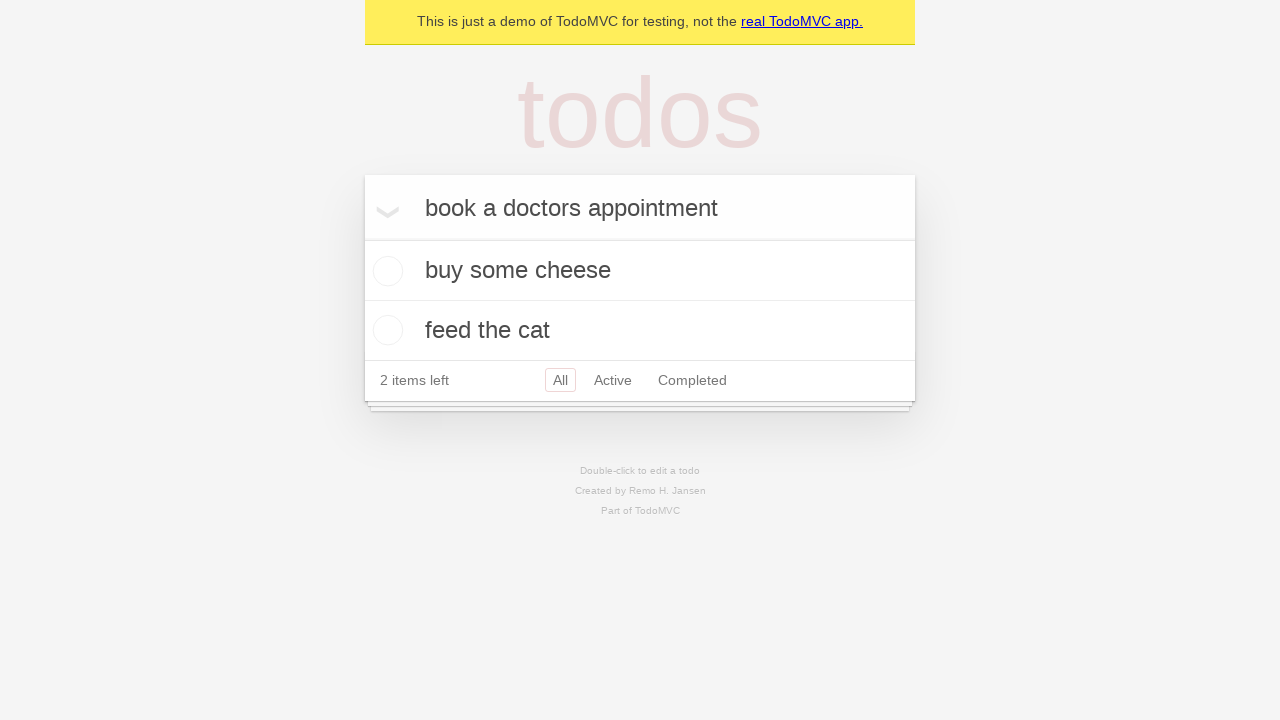

Pressed Enter to create todo 'book a doctors appointment' on internal:attr=[placeholder="What needs to be done?"i]
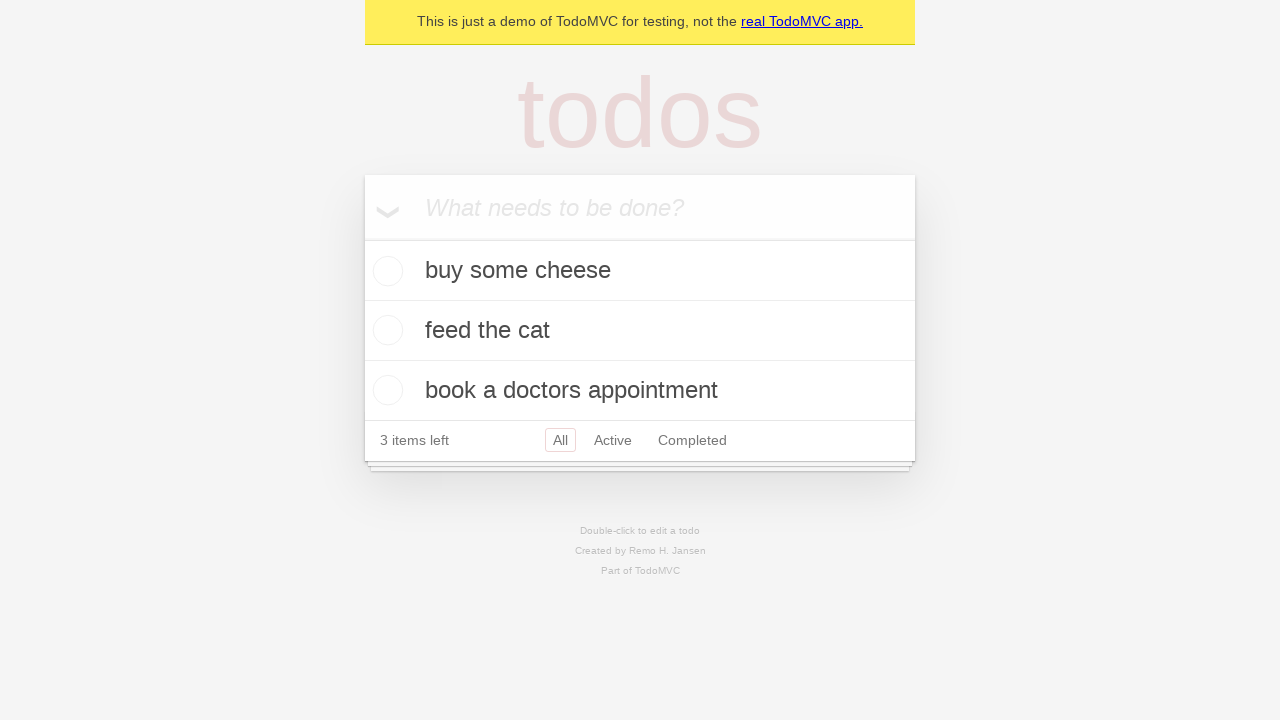

Checked the second todo item at (385, 330) on [data-testid='todo-item'] >> nth=1 >> internal:role=checkbox
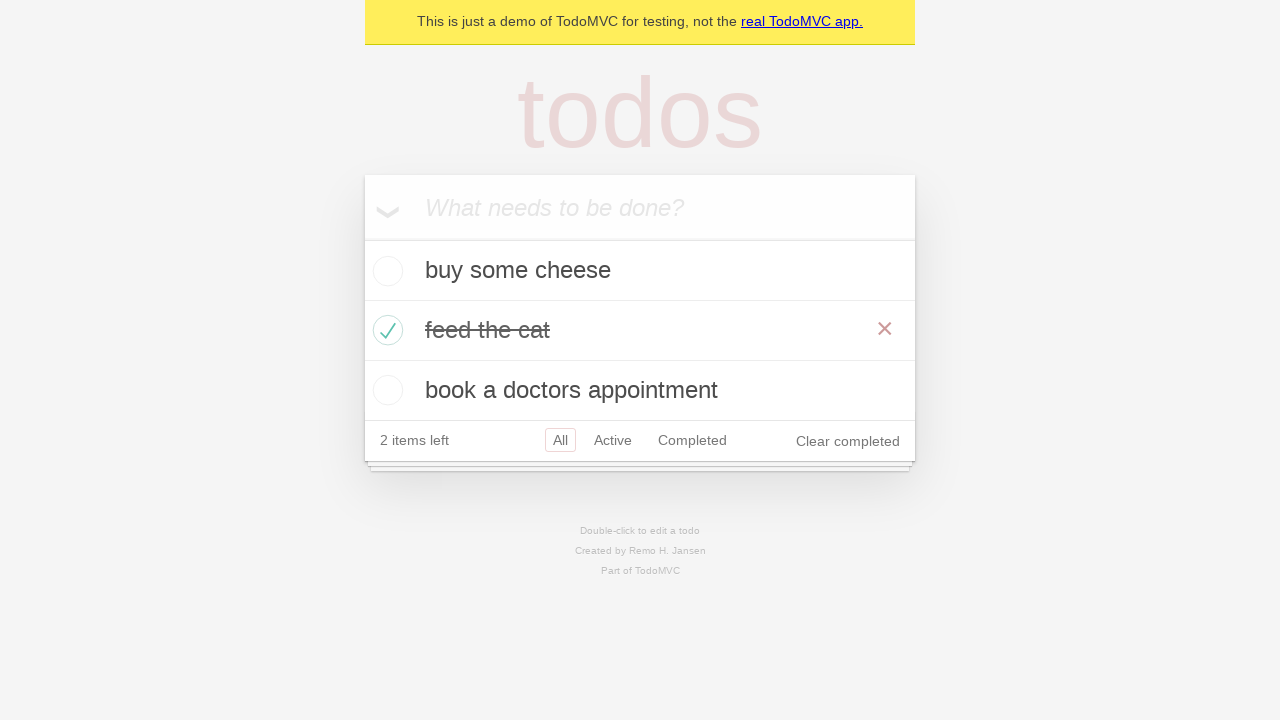

Clicked 'All' filter at (560, 440) on internal:role=link[name="All"i]
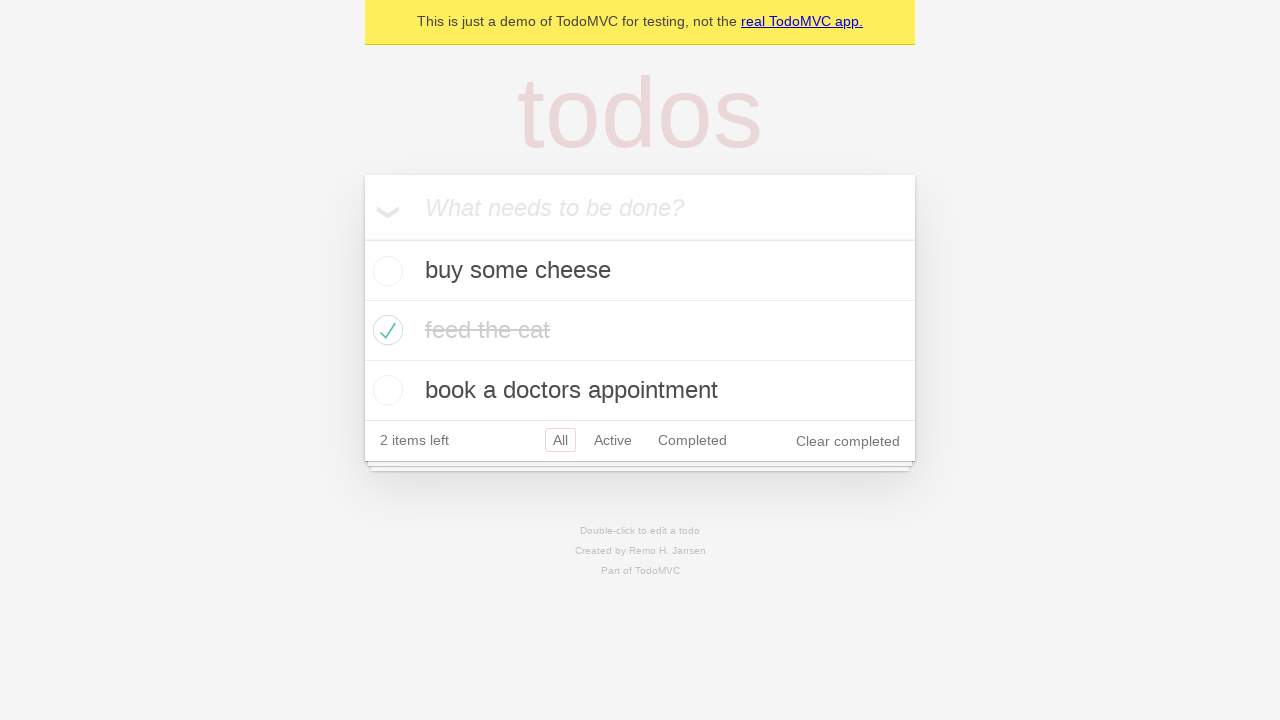

Clicked 'Active' filter at (613, 440) on internal:role=link[name="Active"i]
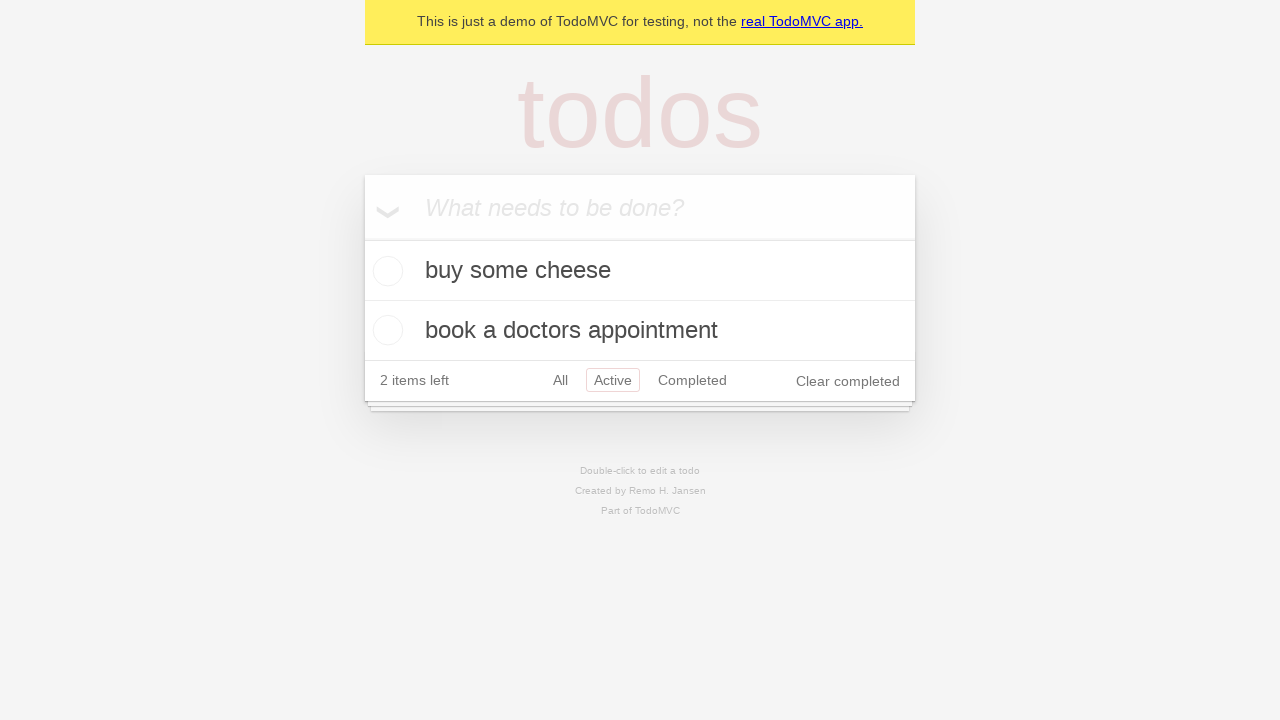

Clicked 'Completed' filter at (692, 380) on internal:role=link[name="Completed"i]
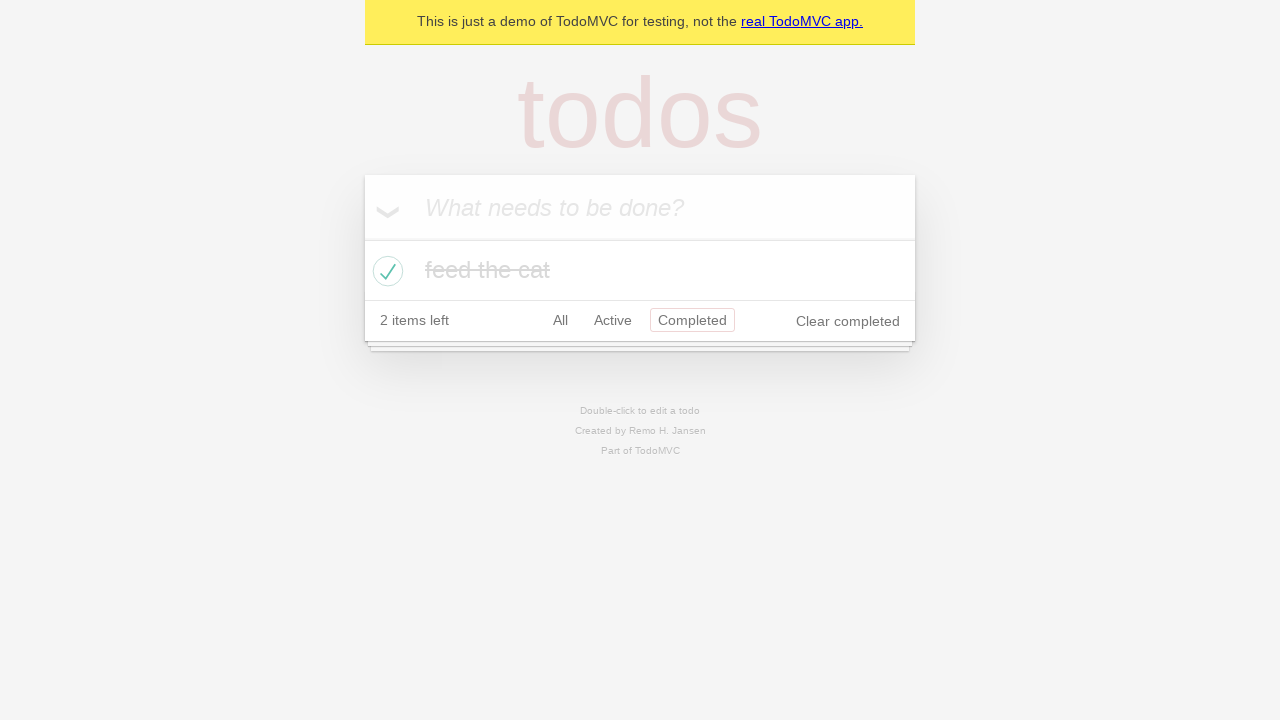

Navigated back from 'Completed' filter to 'Active' filter
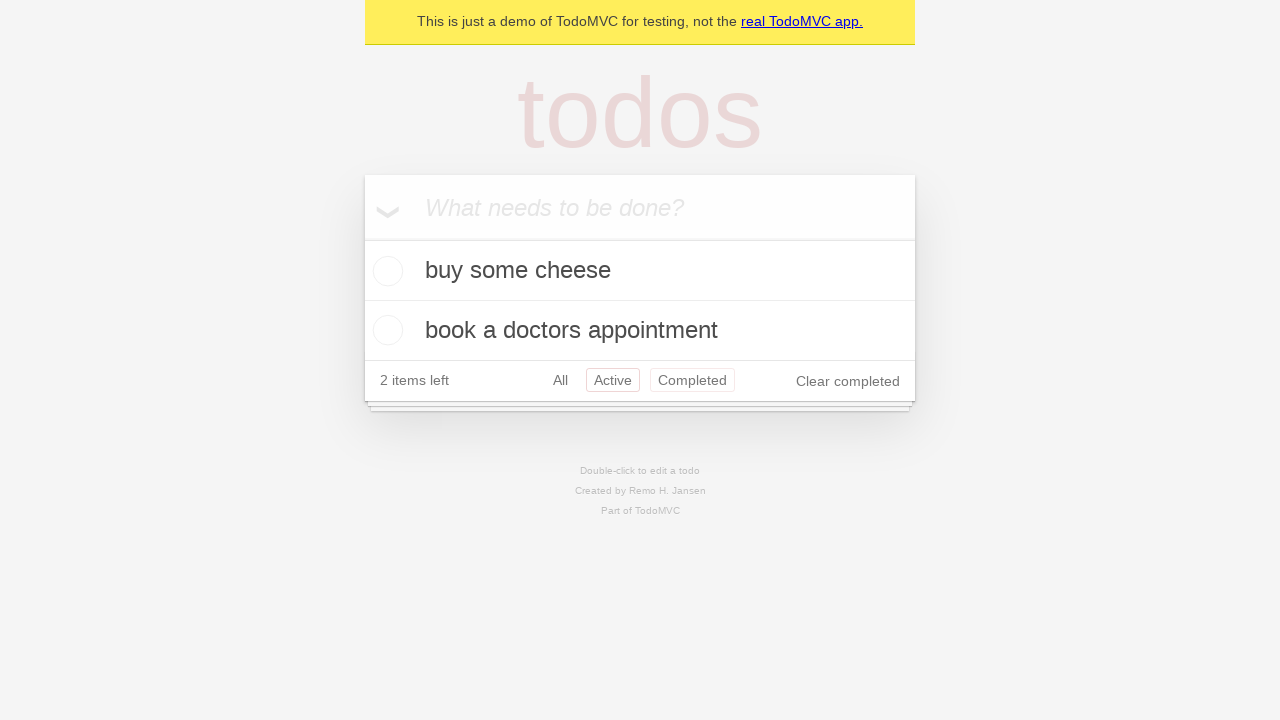

Navigated back from 'Active' filter to 'All' filter
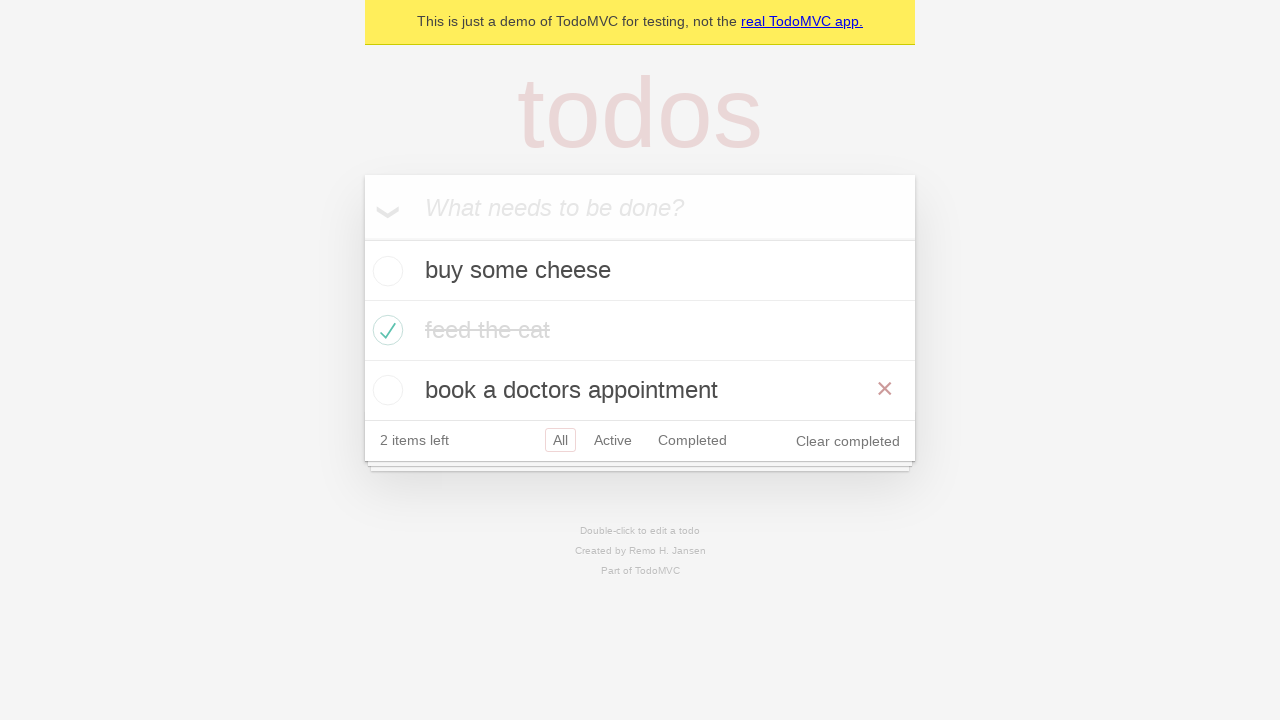

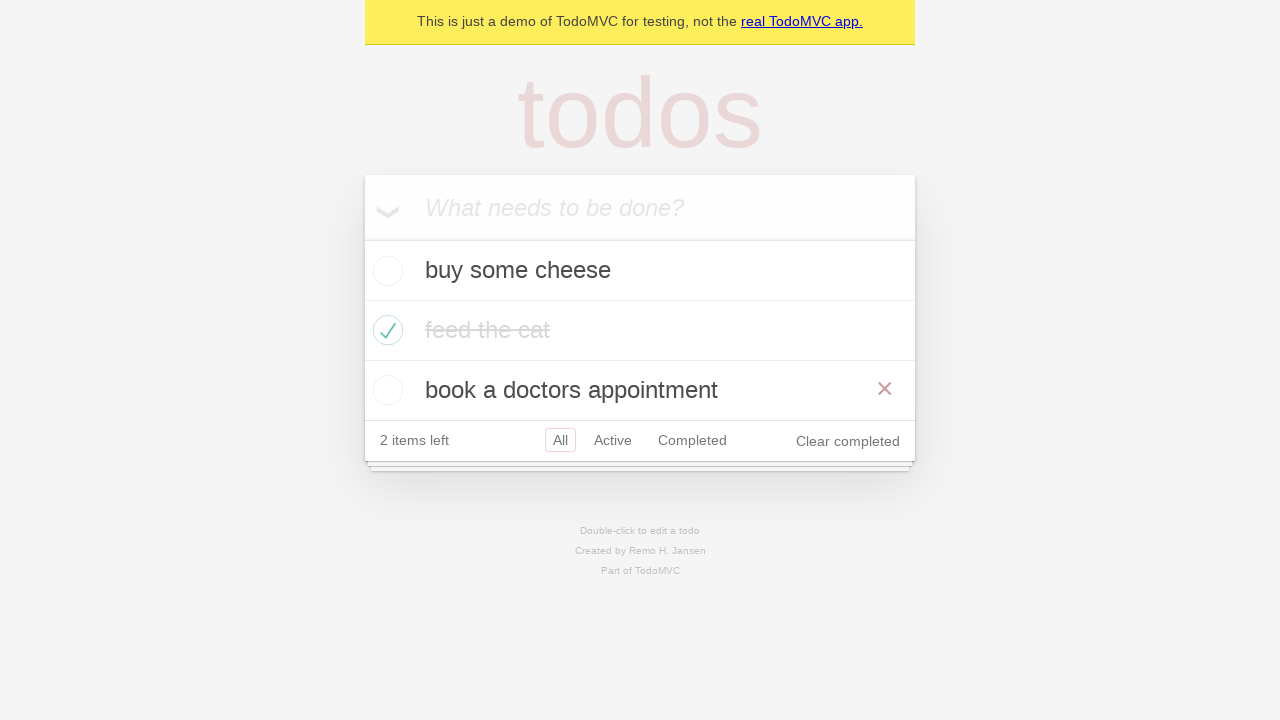